Tests clicking a div-styled button and verifies the click confirmation message is displayed correctly

Starting URL: https://test-with-me-app.vercel.app/learning/web-elements/elements/button

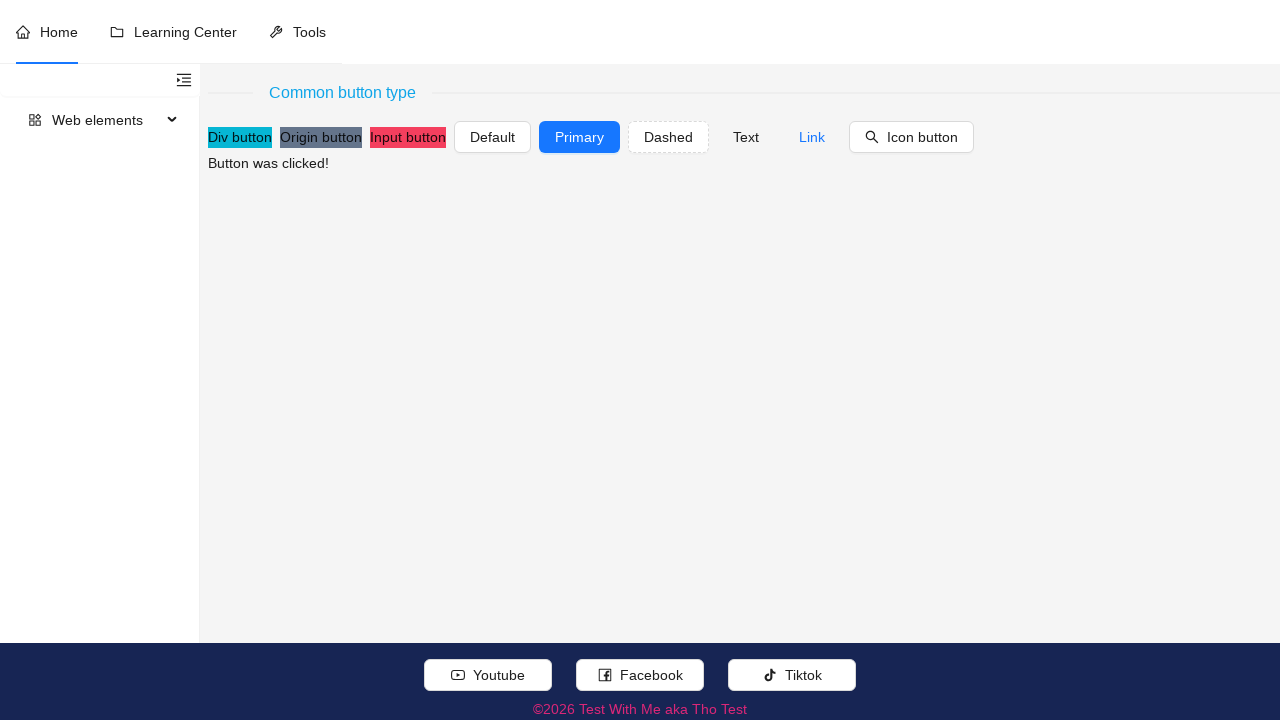

Clicked the div-styled button labeled 'Div button' at (240, 137) on //button[normalize-space() ='Div button'] | //*[@role = 'button' and normalize-s
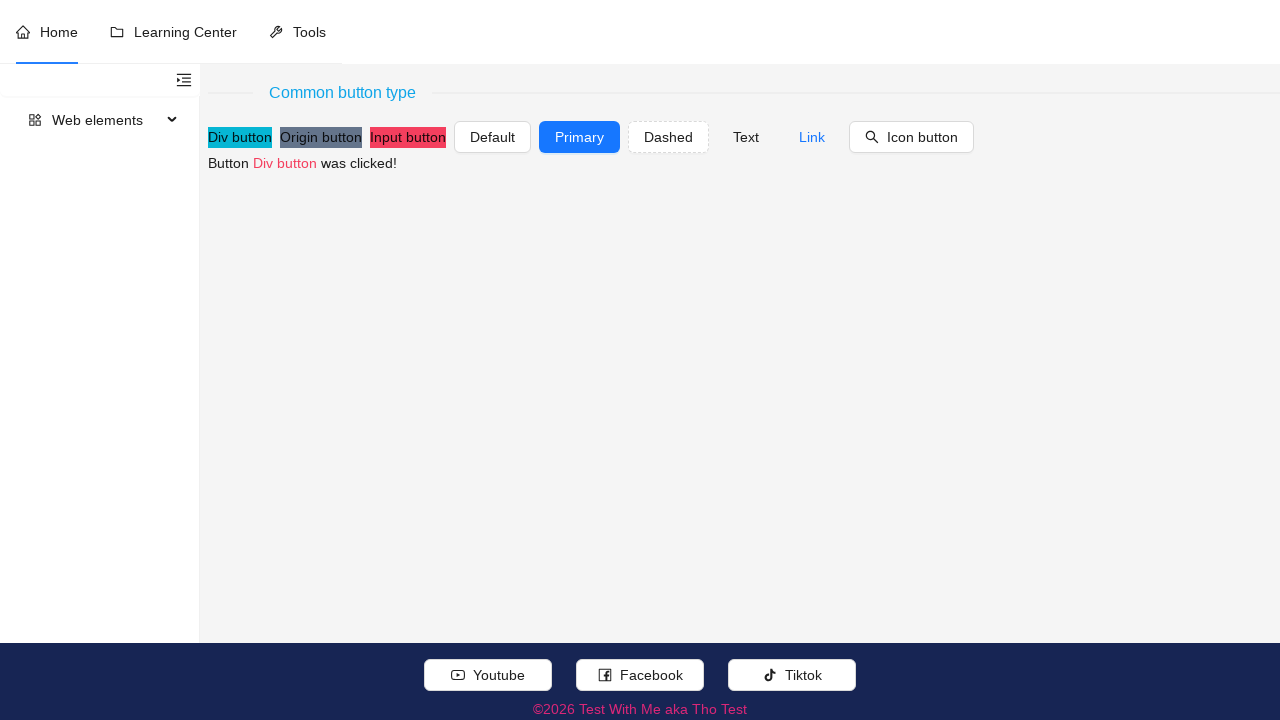

Click confirmation message appeared and became visible
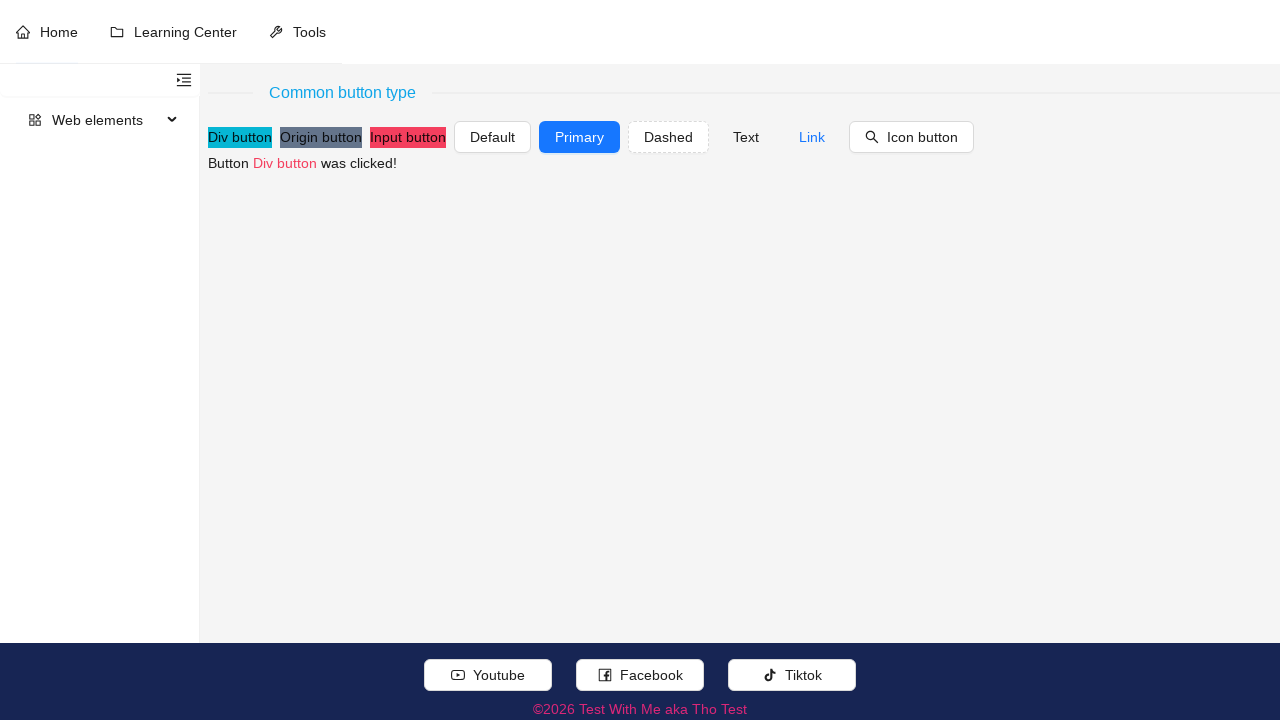

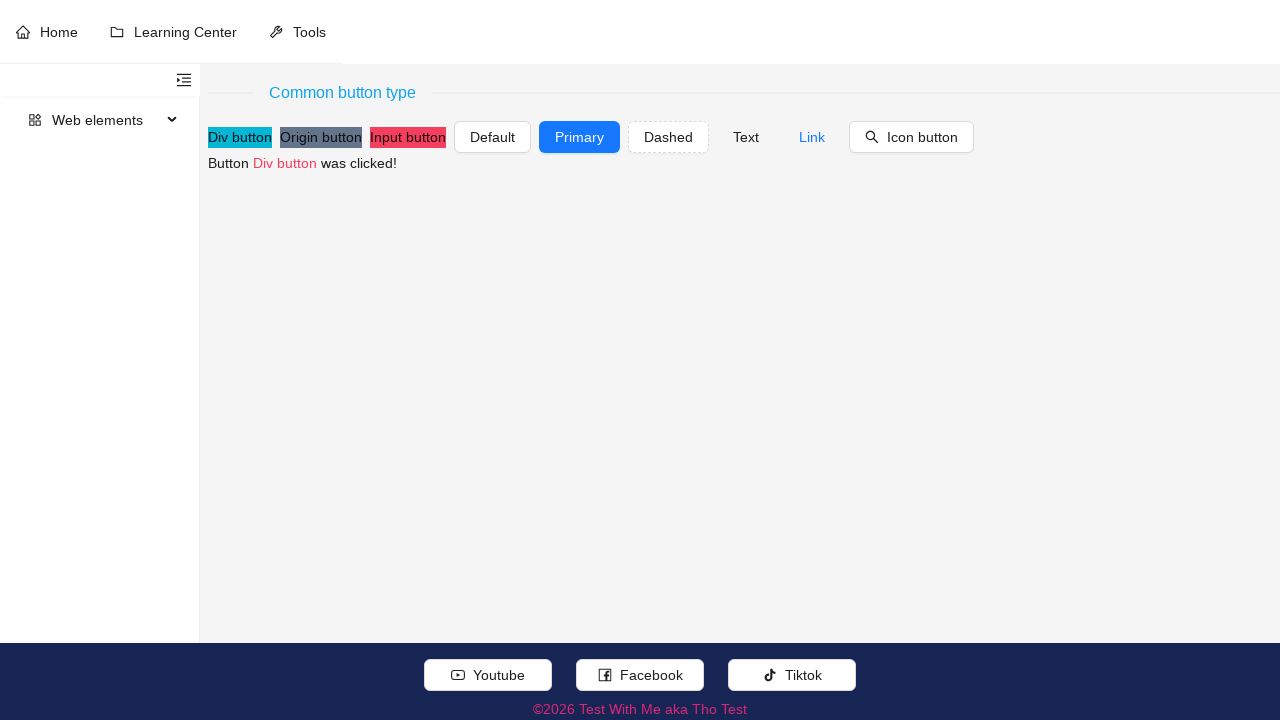